Tests jQuery Growl notification functionality by loading jQuery and jQuery Growl dynamically on a page and displaying a notification message.

Starting URL: http://the-internet.herokuapp.com

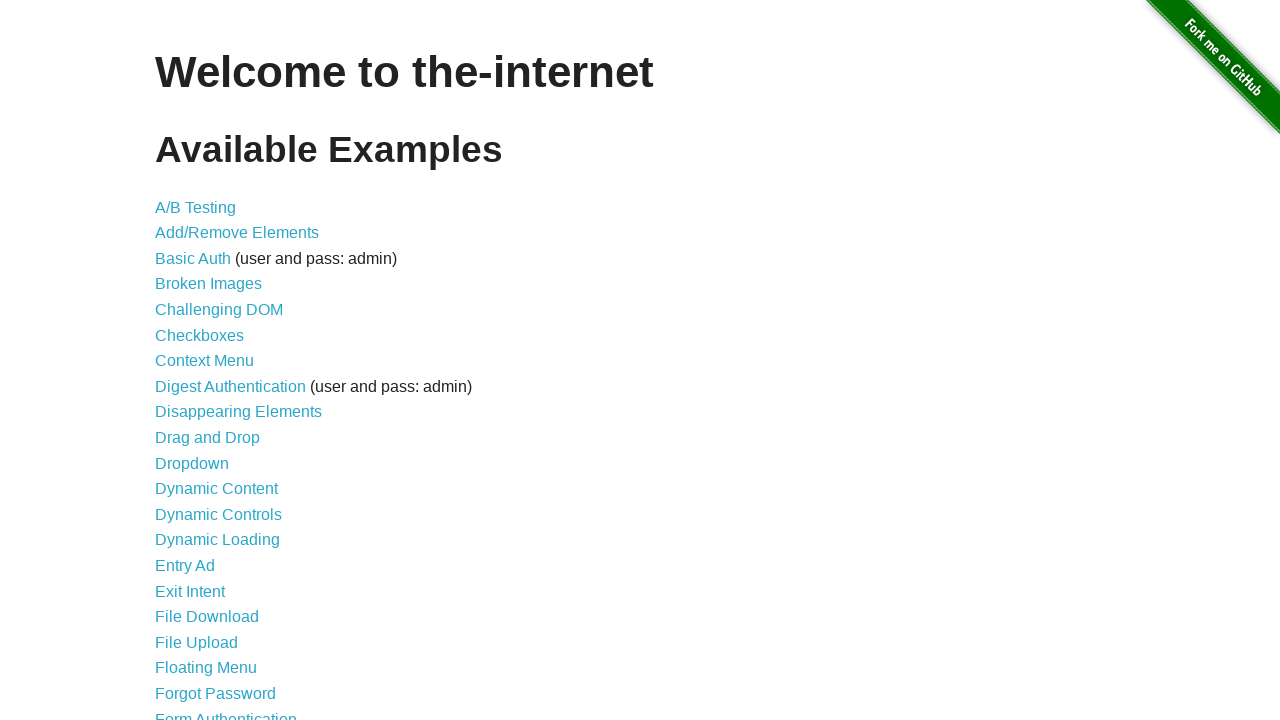

Injected jQuery library if not already present on page
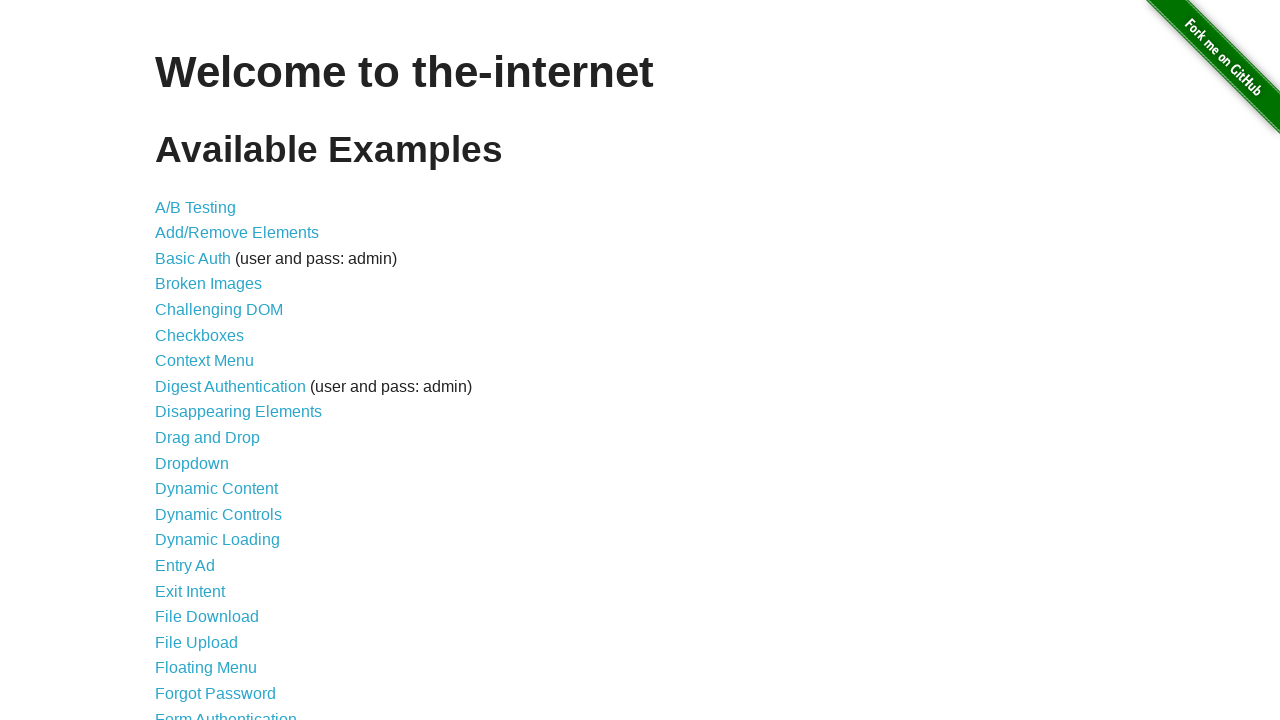

Waited for jQuery to load and become available
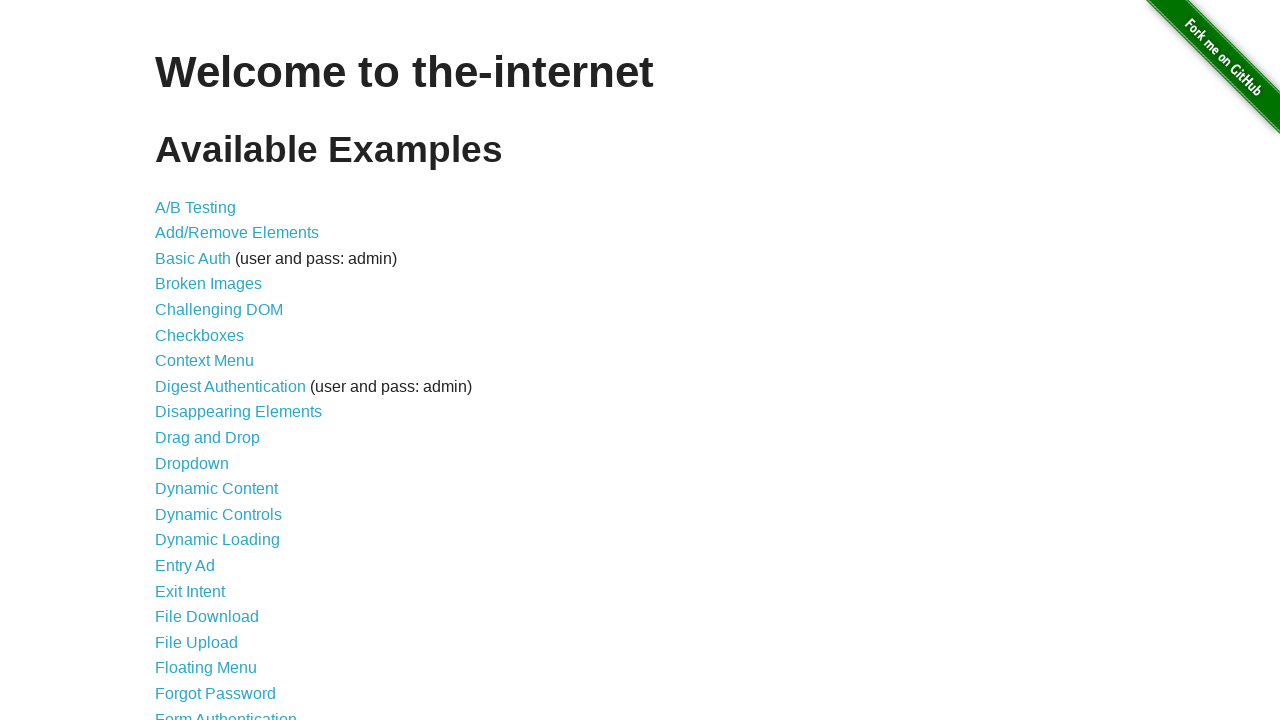

Loaded jQuery Growl plugin script
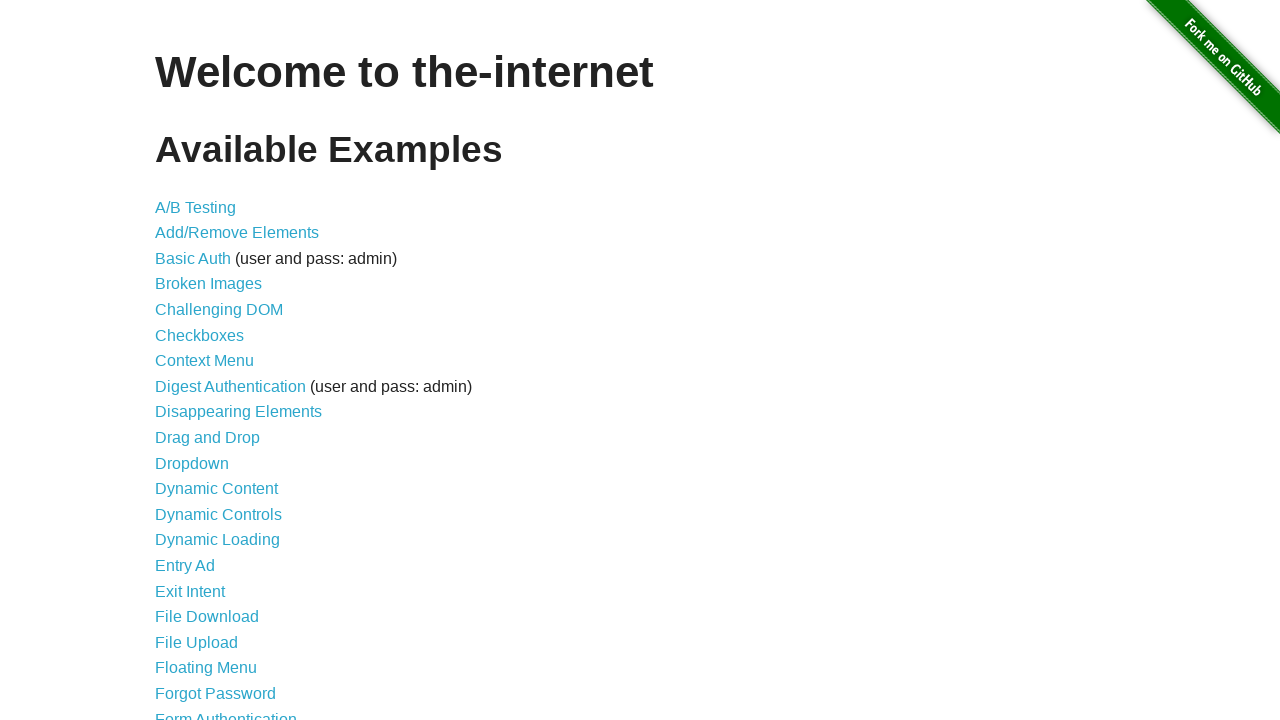

Added jQuery Growl stylesheet to page head
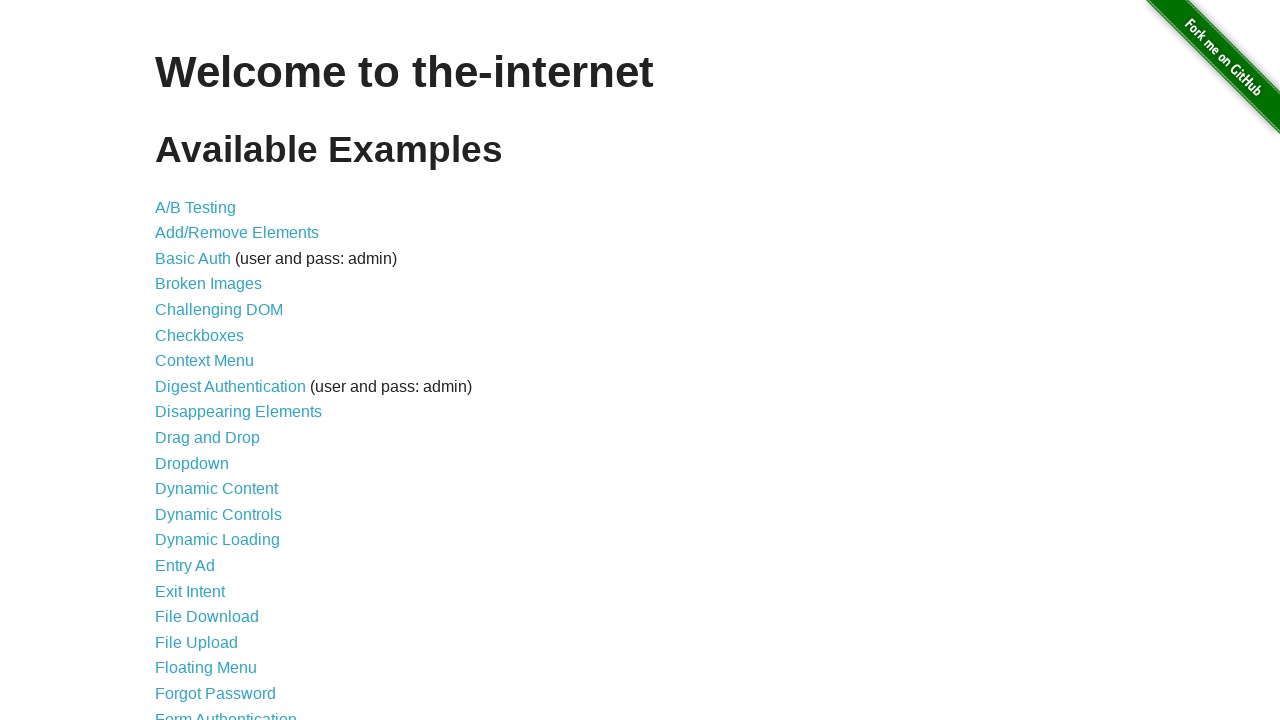

Waited 1 second for jQuery Growl library to fully load
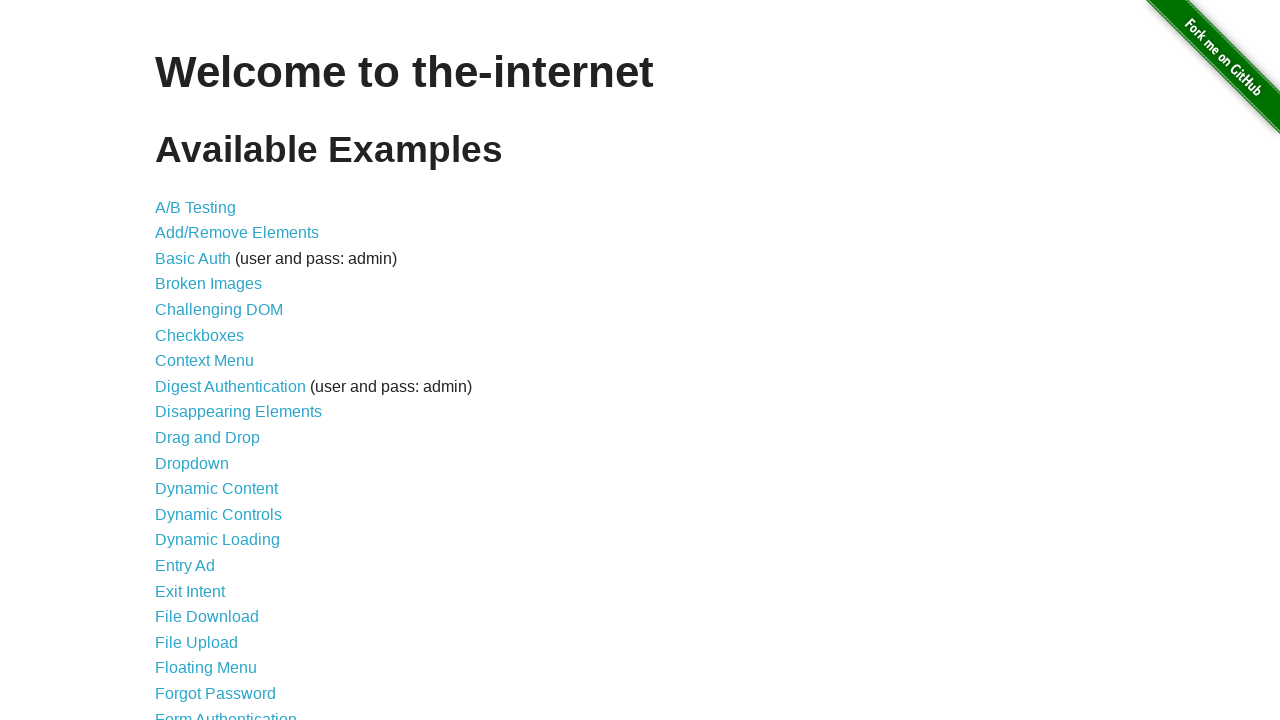

Displayed growl notification with title 'GET' and message '/'
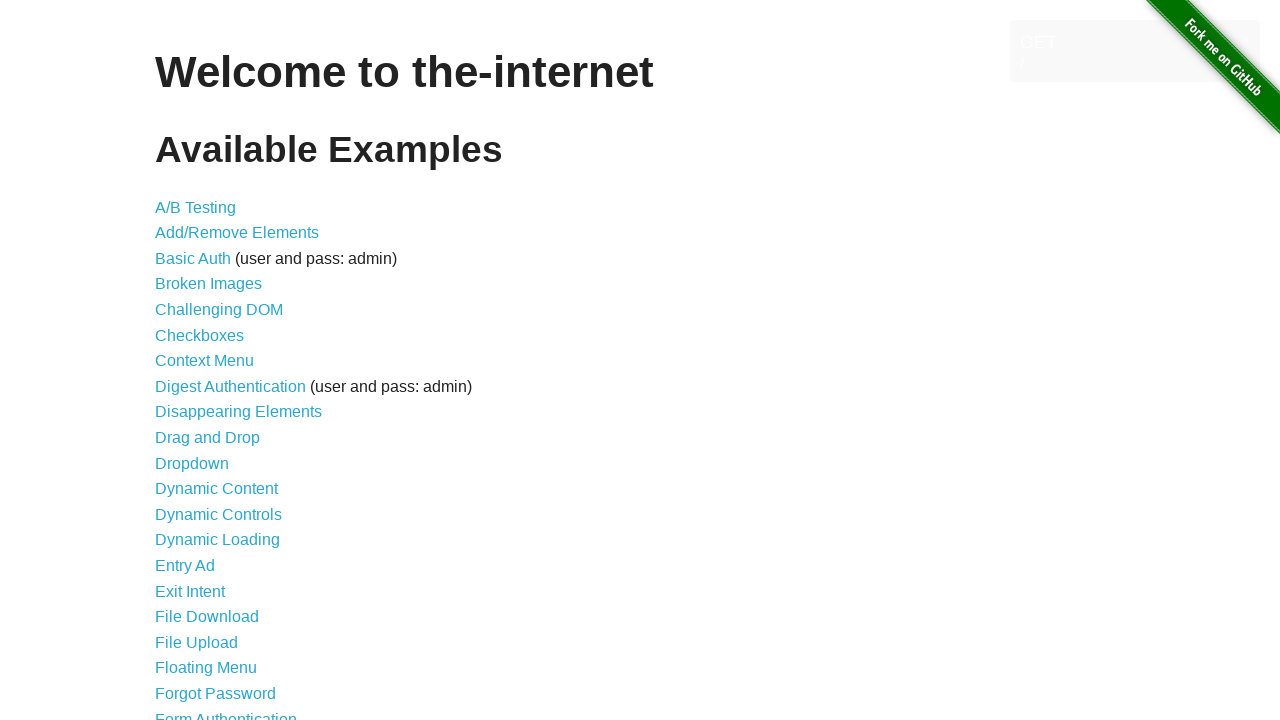

Waited 3 seconds for growl notification to be visible and show debugging output
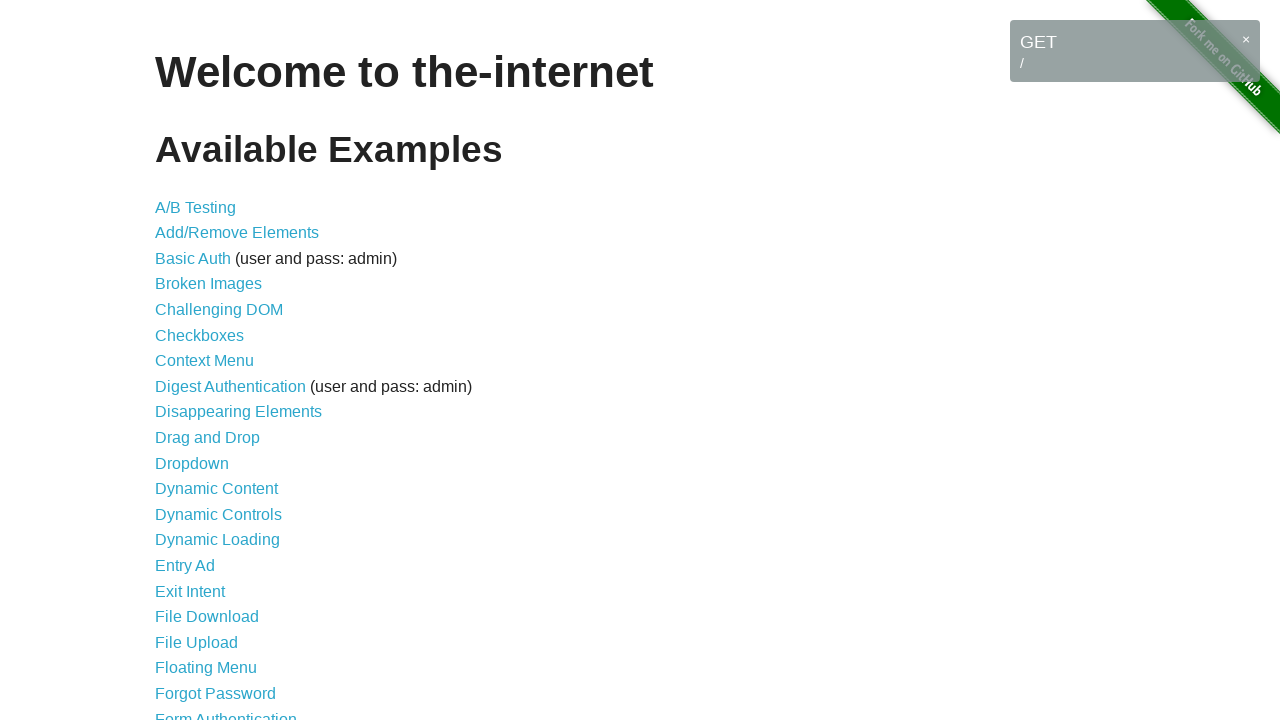

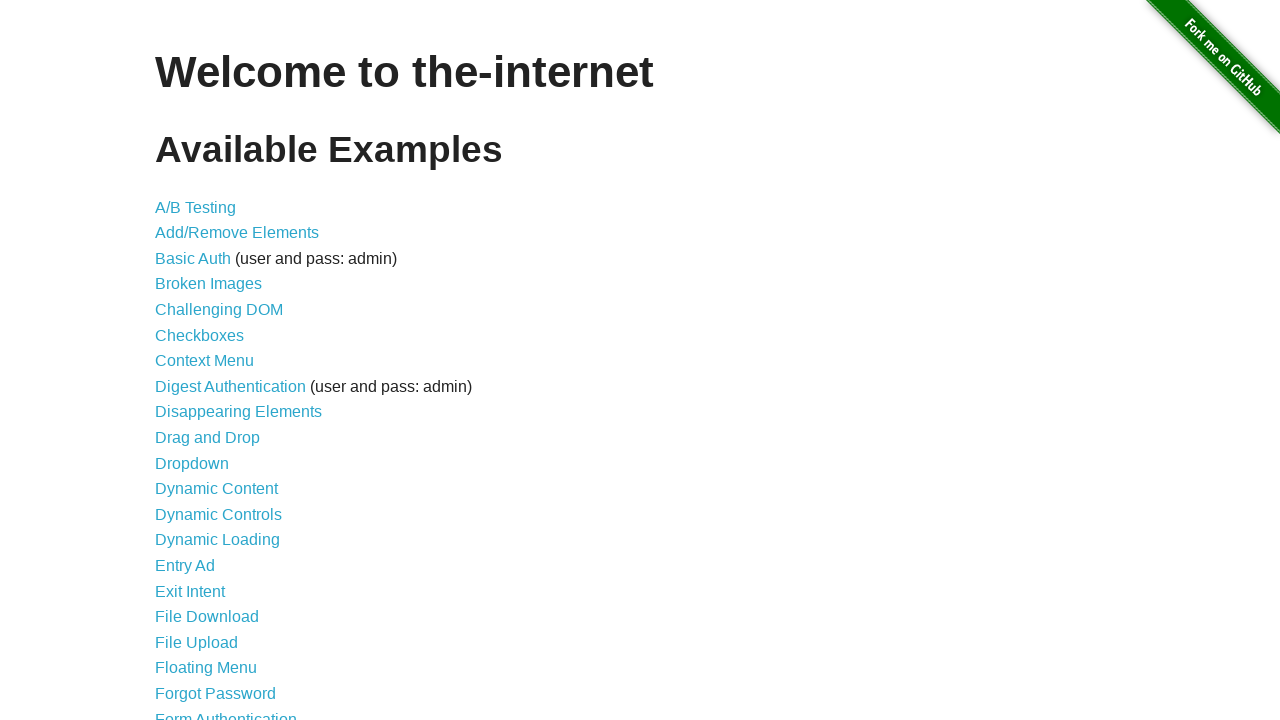